Tests browser navigation methods by navigating between two websites, going back, forward, and refreshing the page to verify navigation controls work correctly.

Starting URL: https://www.flipkart.com/

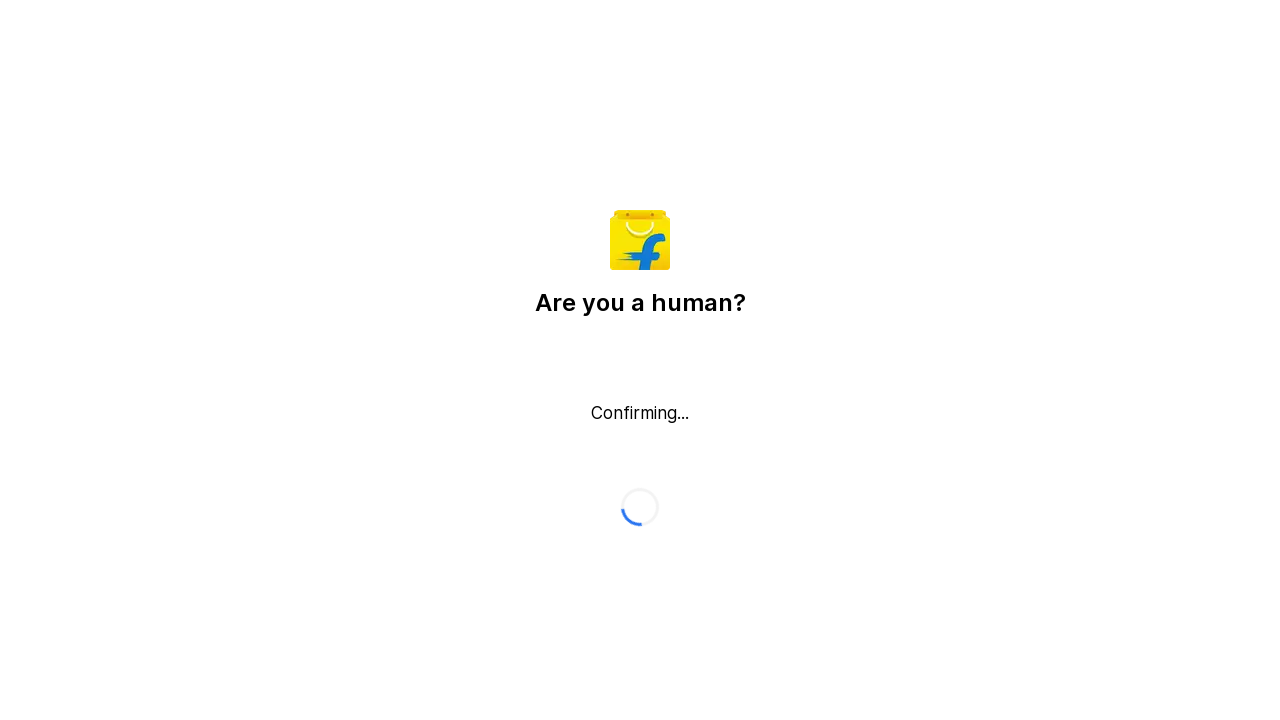

Navigated to https://business.phonepe.com/
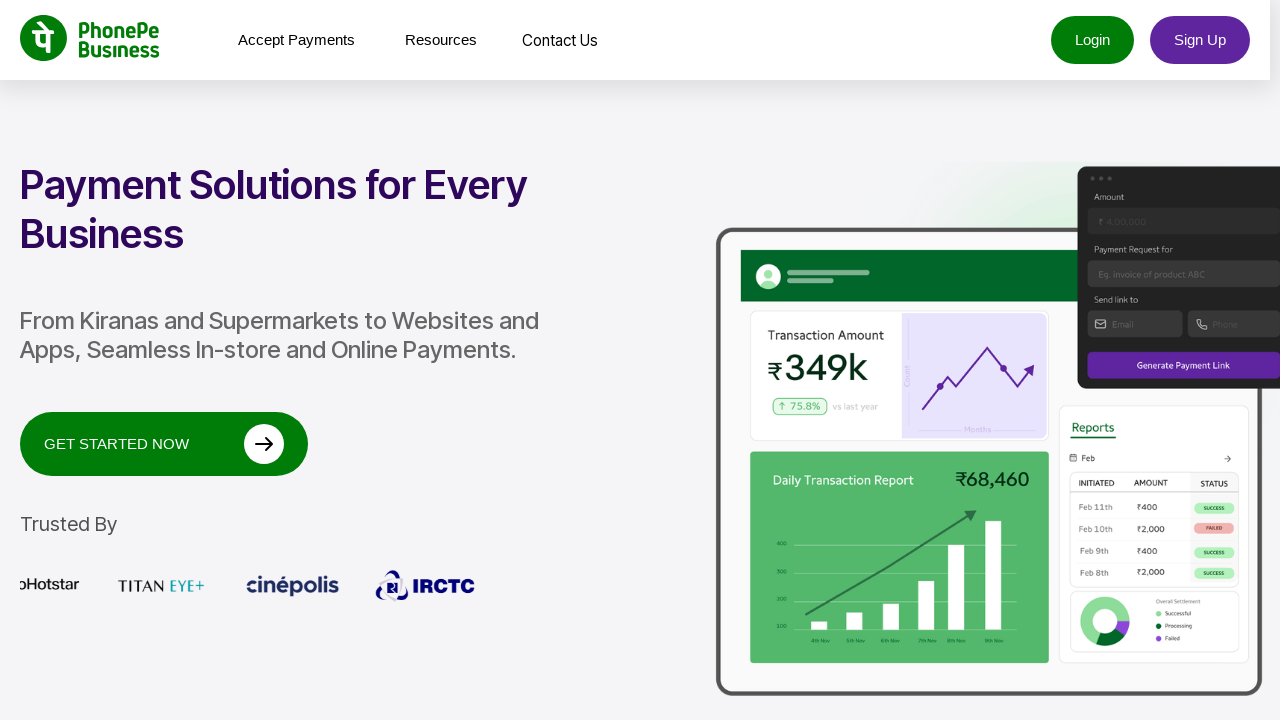

Navigated back to previous page (Flipkart)
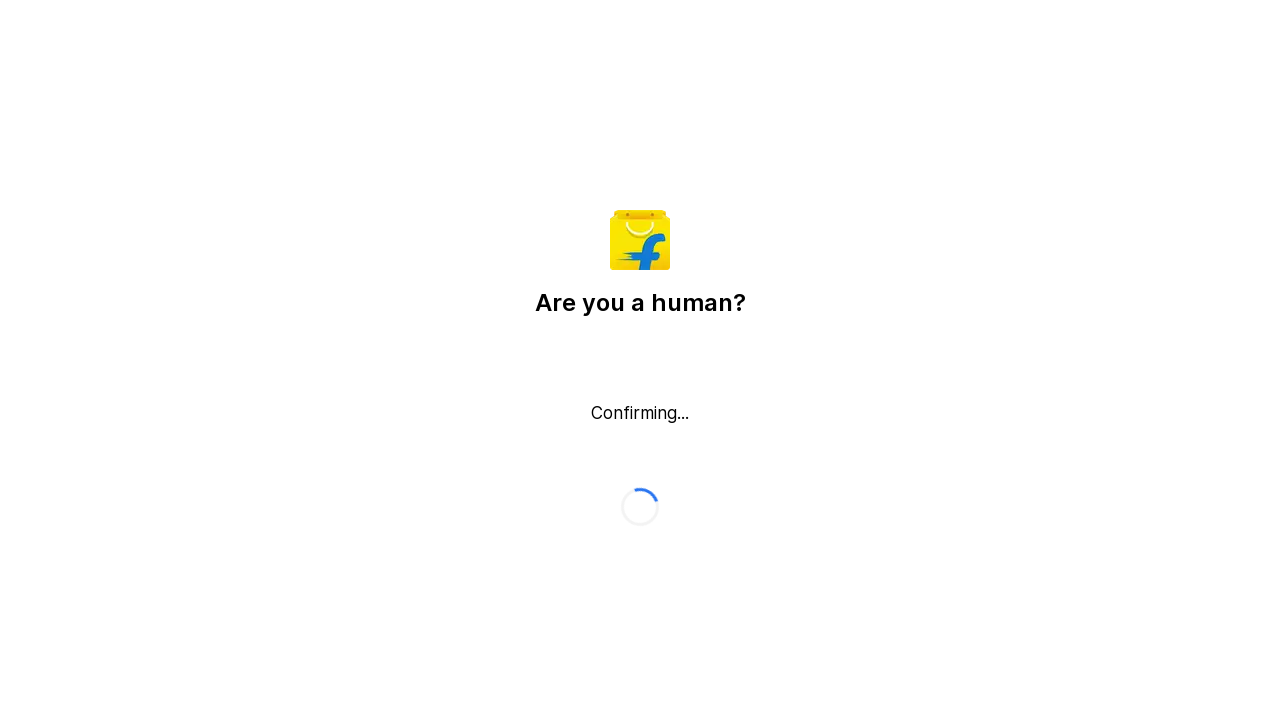

Navigated forward to PhonePe
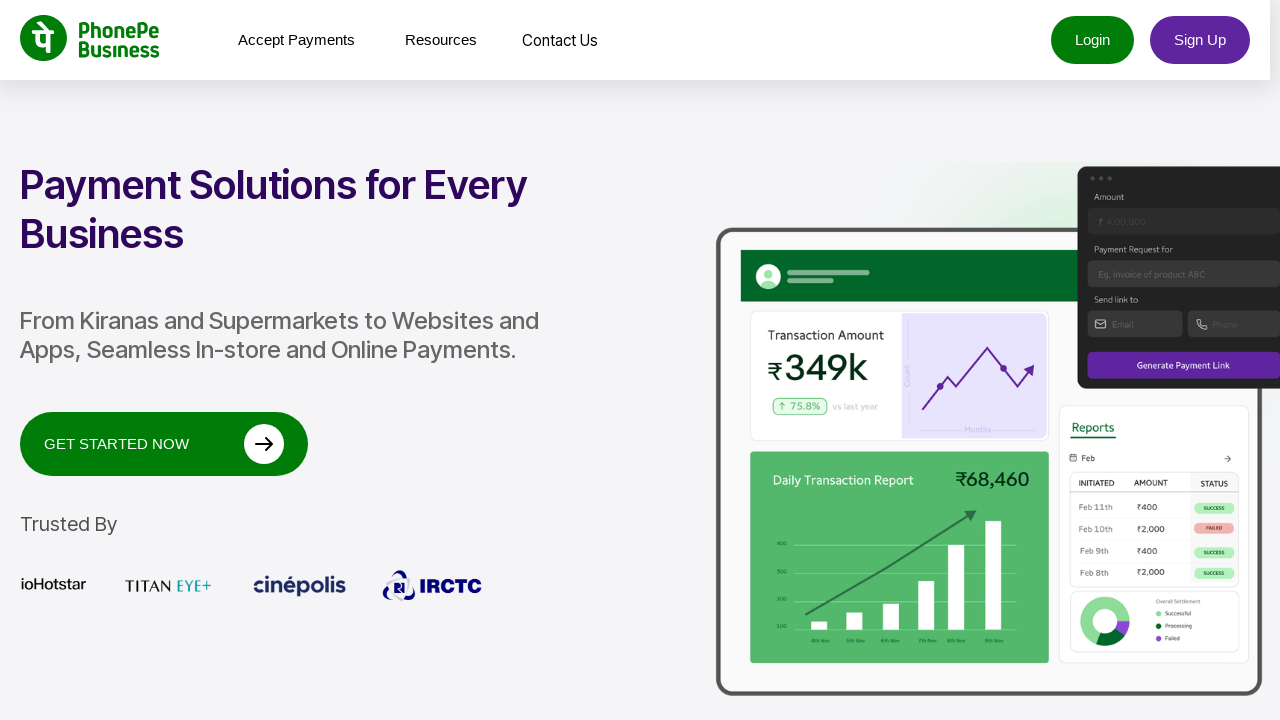

Refreshed the current page
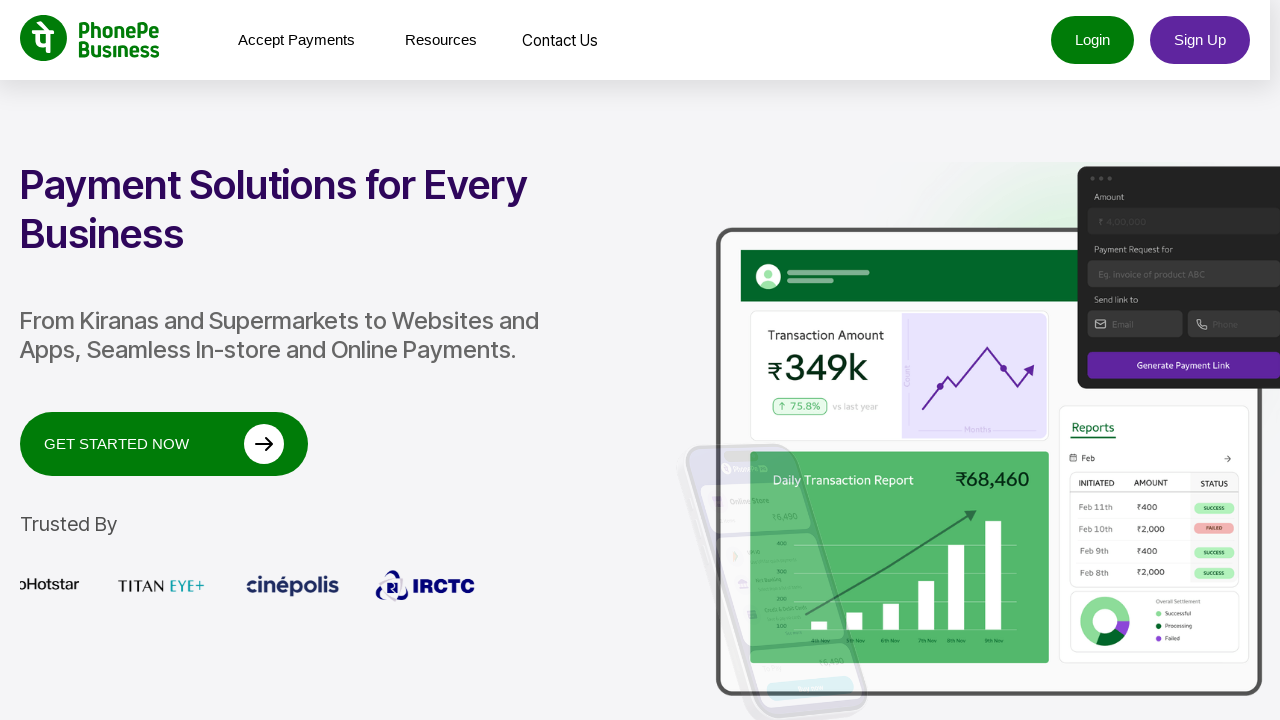

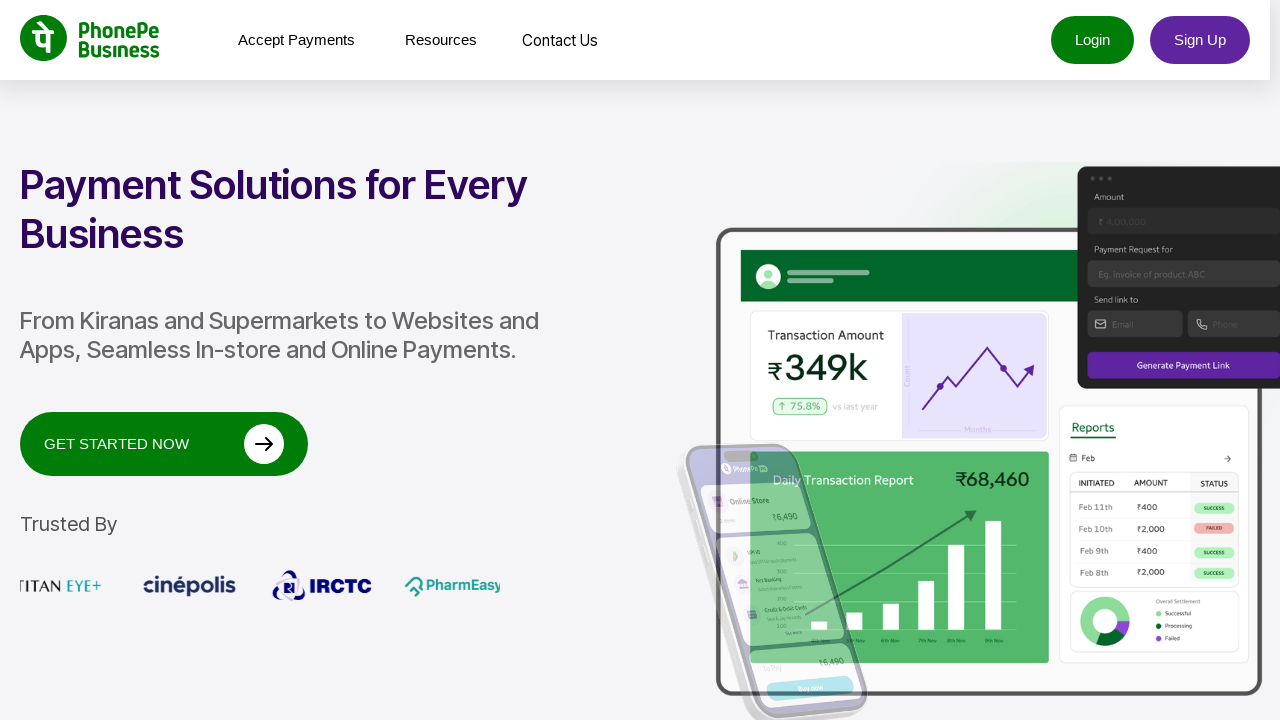